Tests JavaScript alert handling by clicking alert button and accepting the alert

Starting URL: https://the-internet.herokuapp.com/javascript_alerts

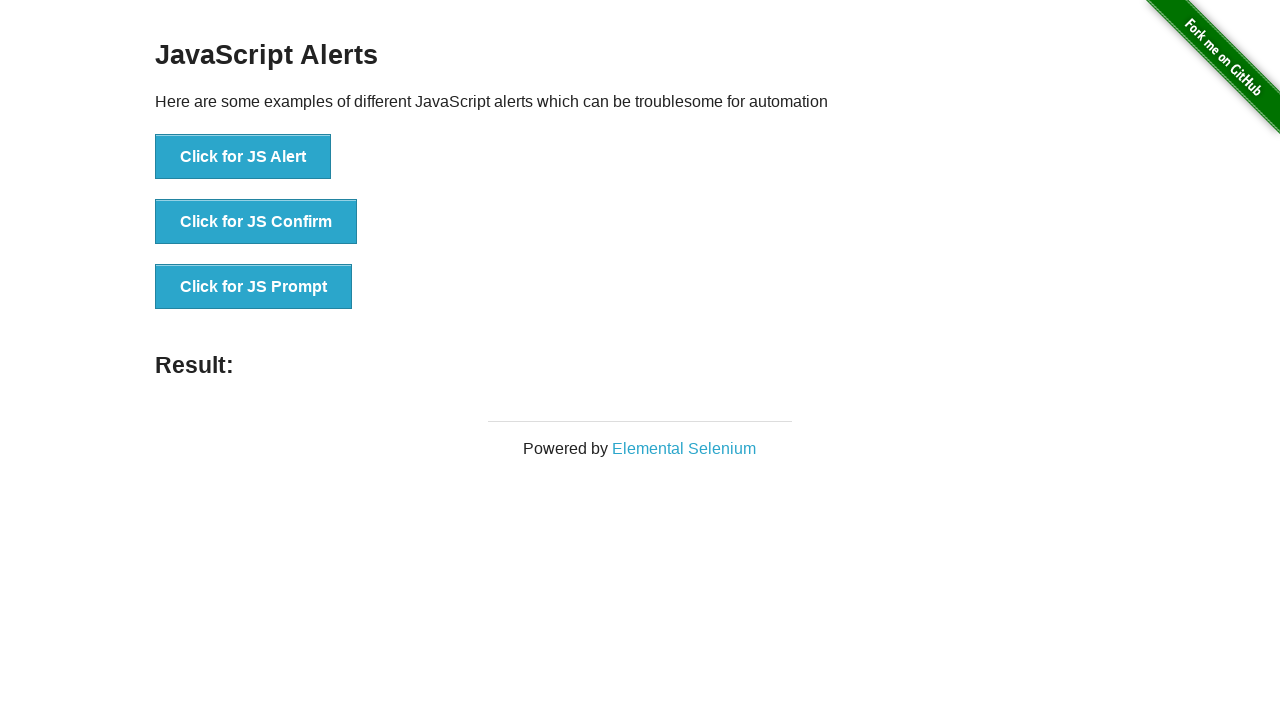

Set up dialog handler to accept alerts
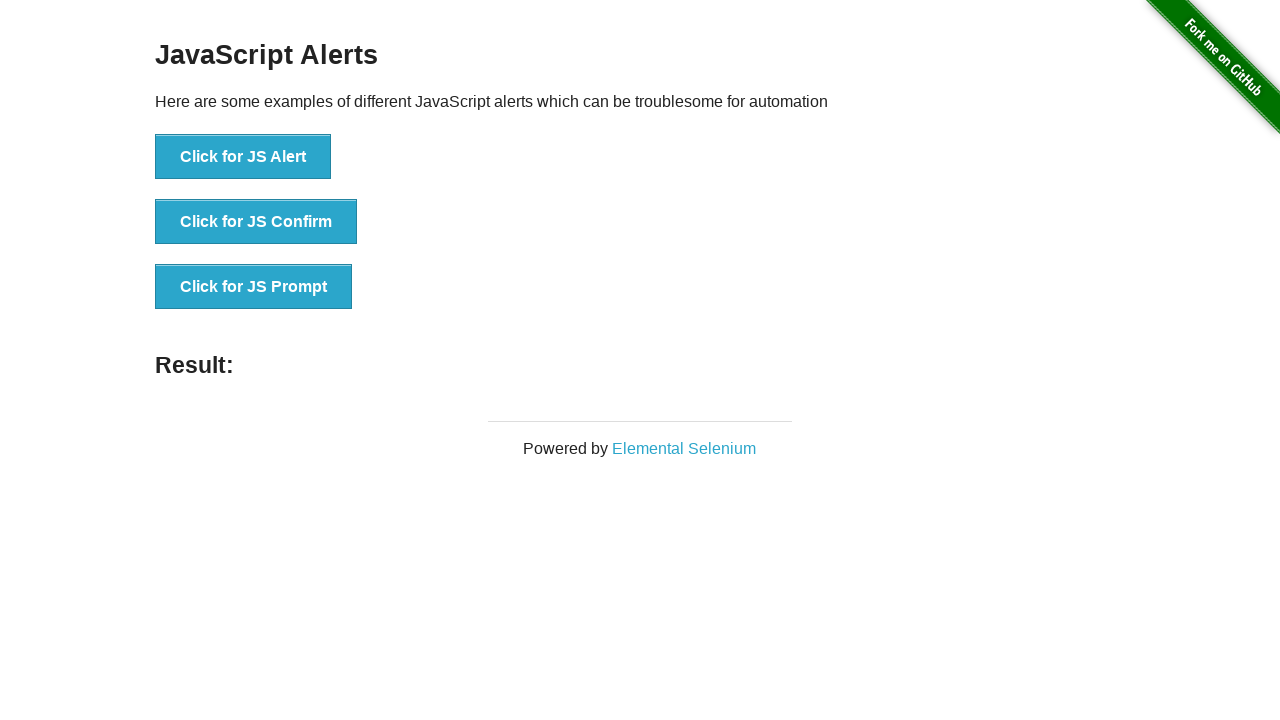

Clicked button to trigger JavaScript alert at (243, 157) on xpath=//button[contains(text(),'Click for JS Alert')]
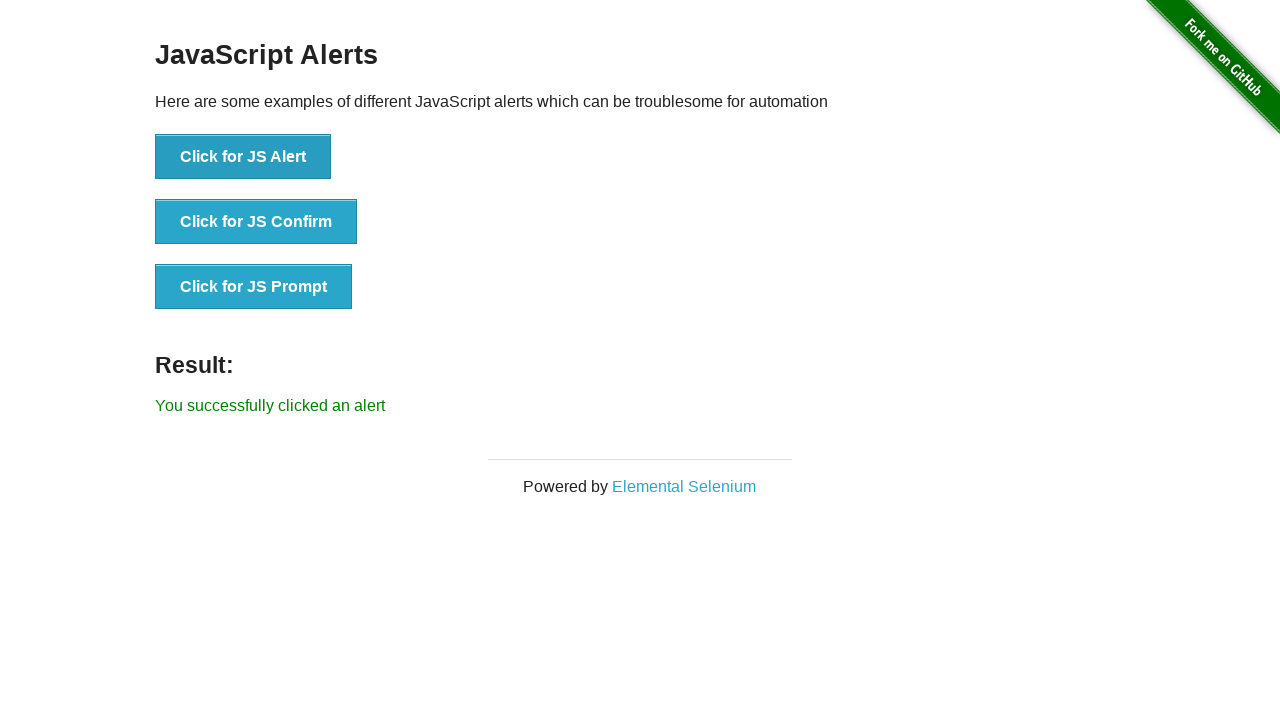

Alert was accepted and result element appeared
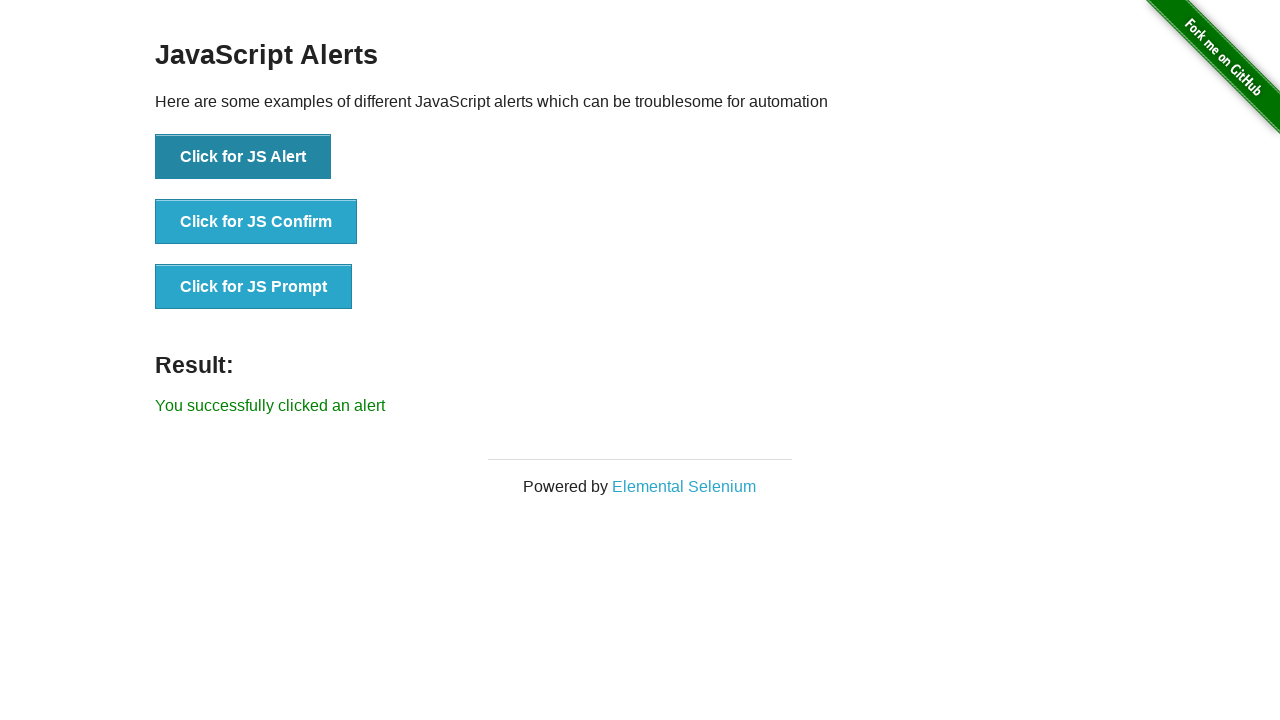

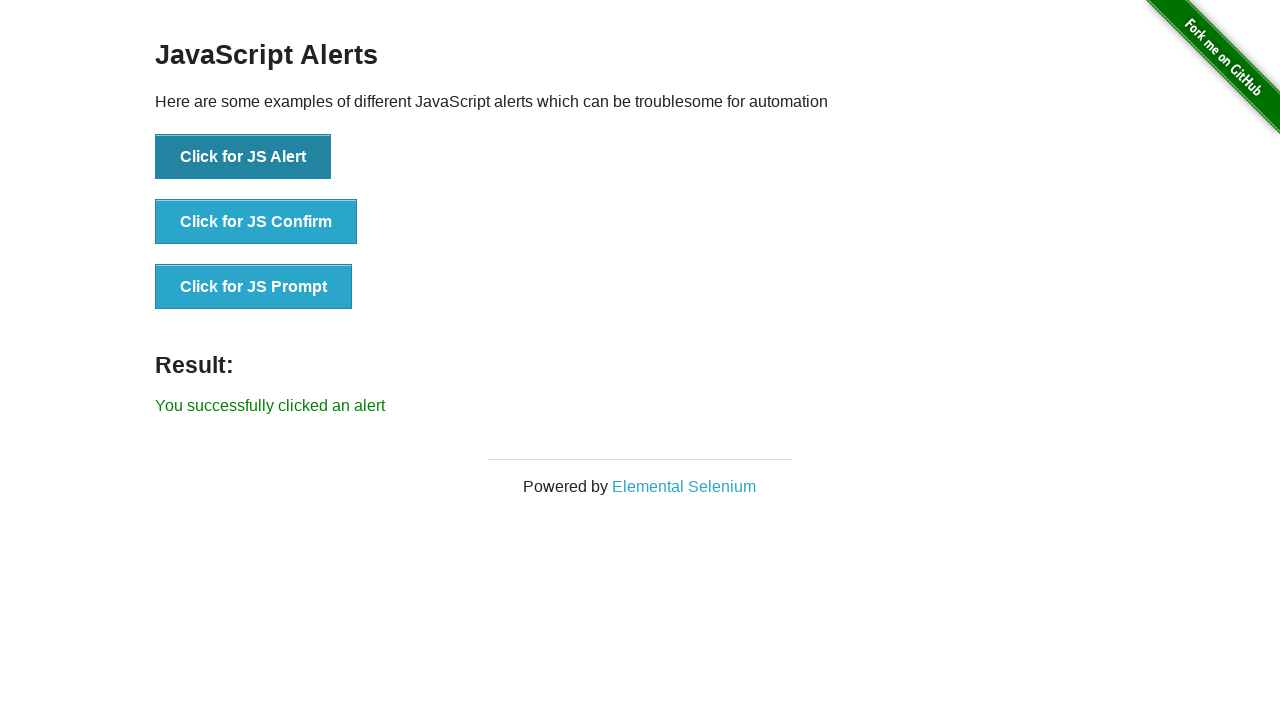